Tests dropdown and checkbox interactions on a travel booking form, including senior citizen discount checkbox selection and passenger count adjustment

Starting URL: https://rahulshettyacademy.com/dropdownsPractise/

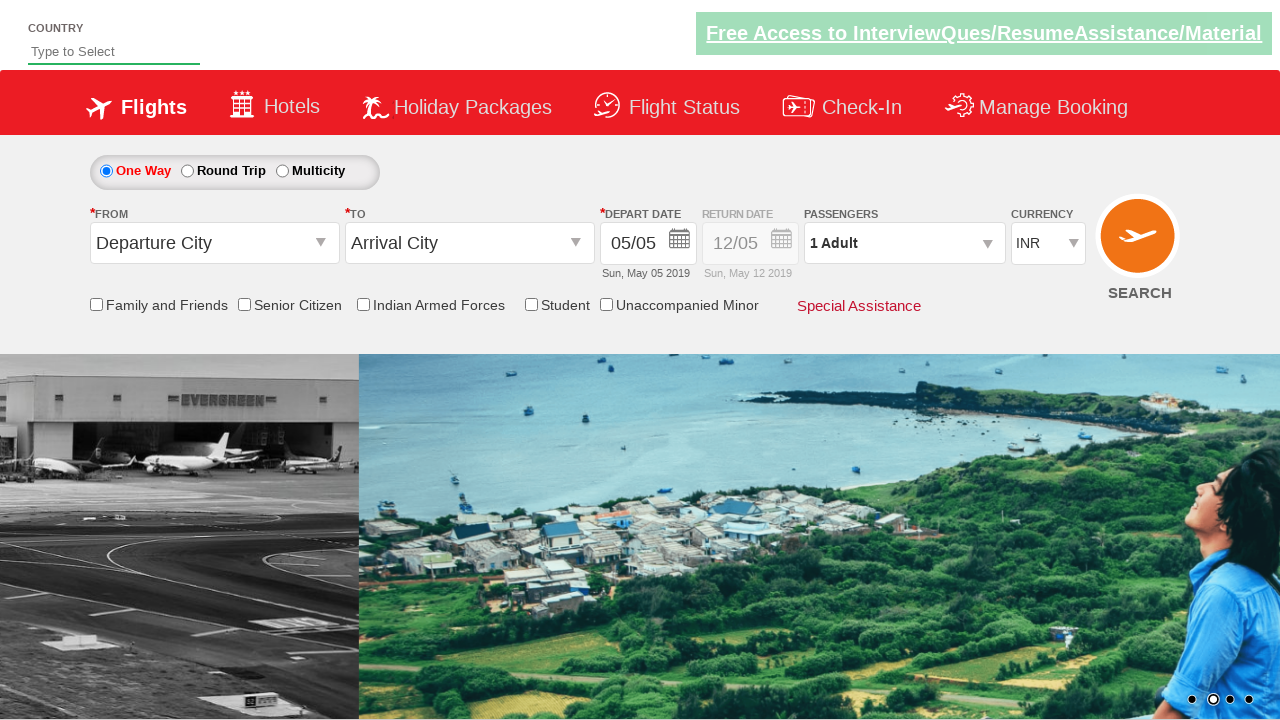

Verified Senior Citizen Discount checkbox is initially unchecked
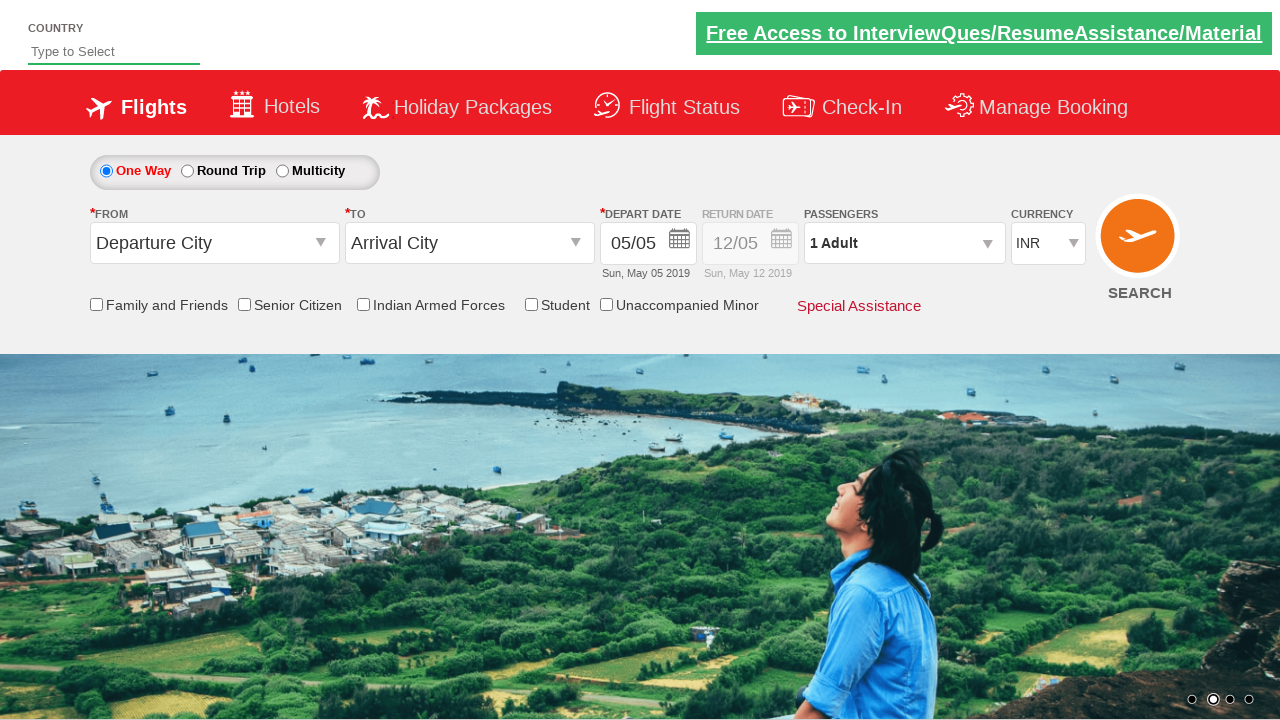

Clicked Senior Citizen Discount checkbox at (244, 304) on input[id*='SeniorCitizenDiscount']
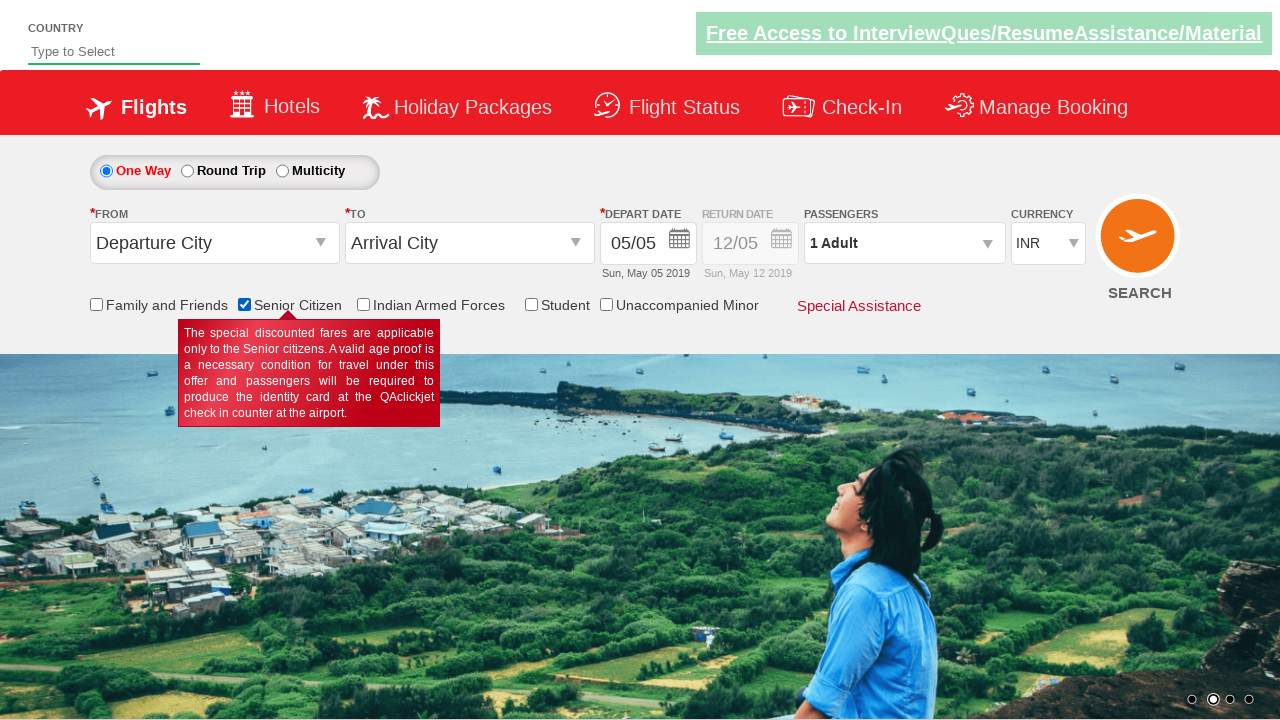

Verified Senior Citizen Discount checkbox is now selected
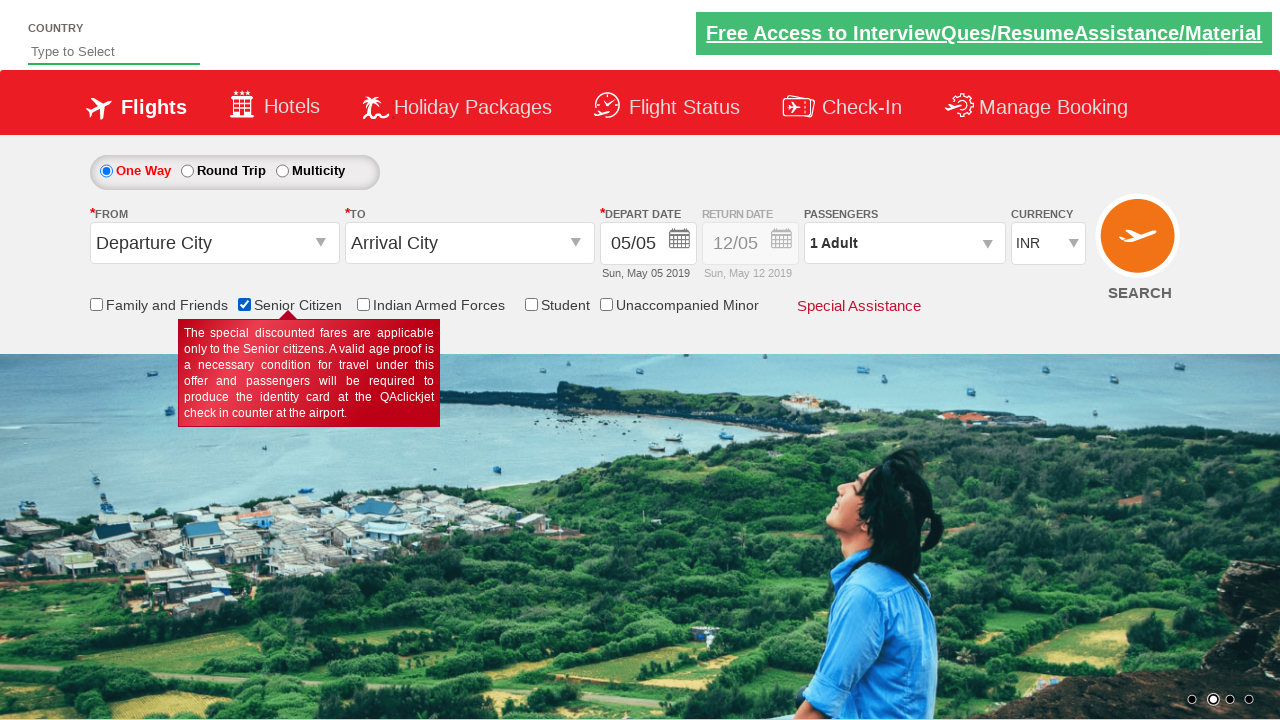

Clicked on passenger info dropdown at (904, 243) on #divpaxinfo
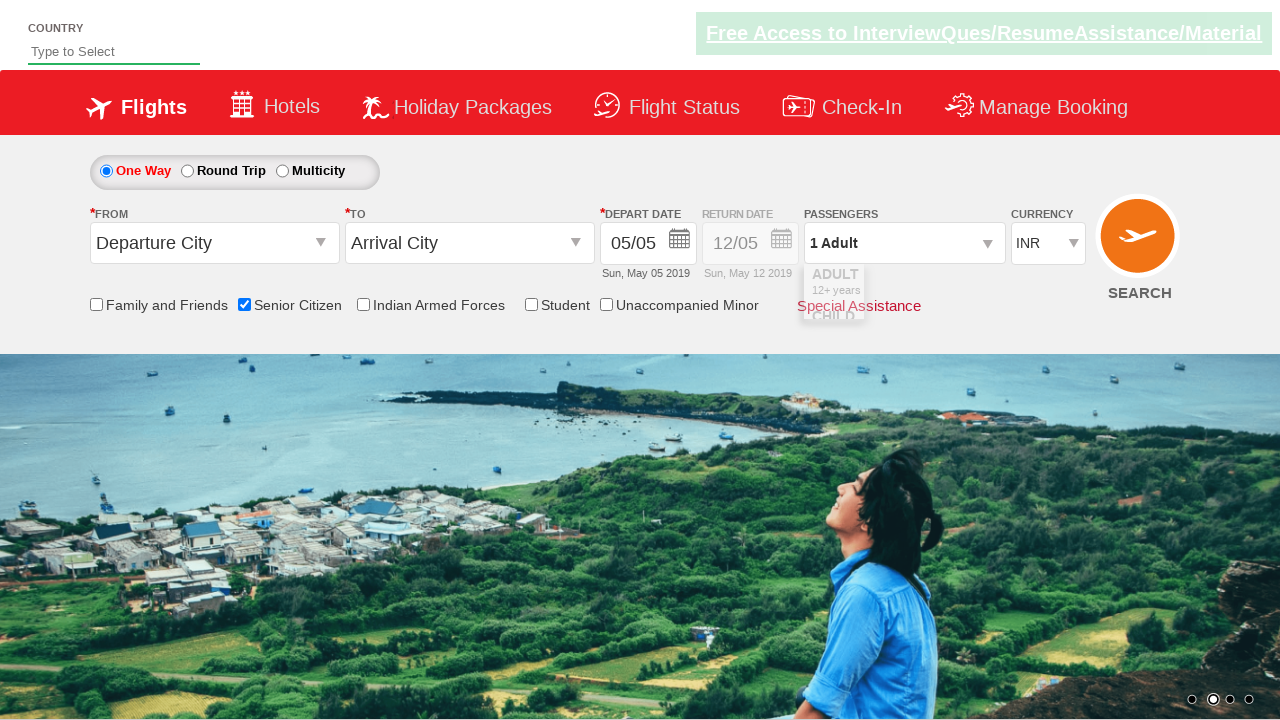

Clicked Add Adult button (iteration 1 of 4) at (982, 288) on #hrefIncAdt
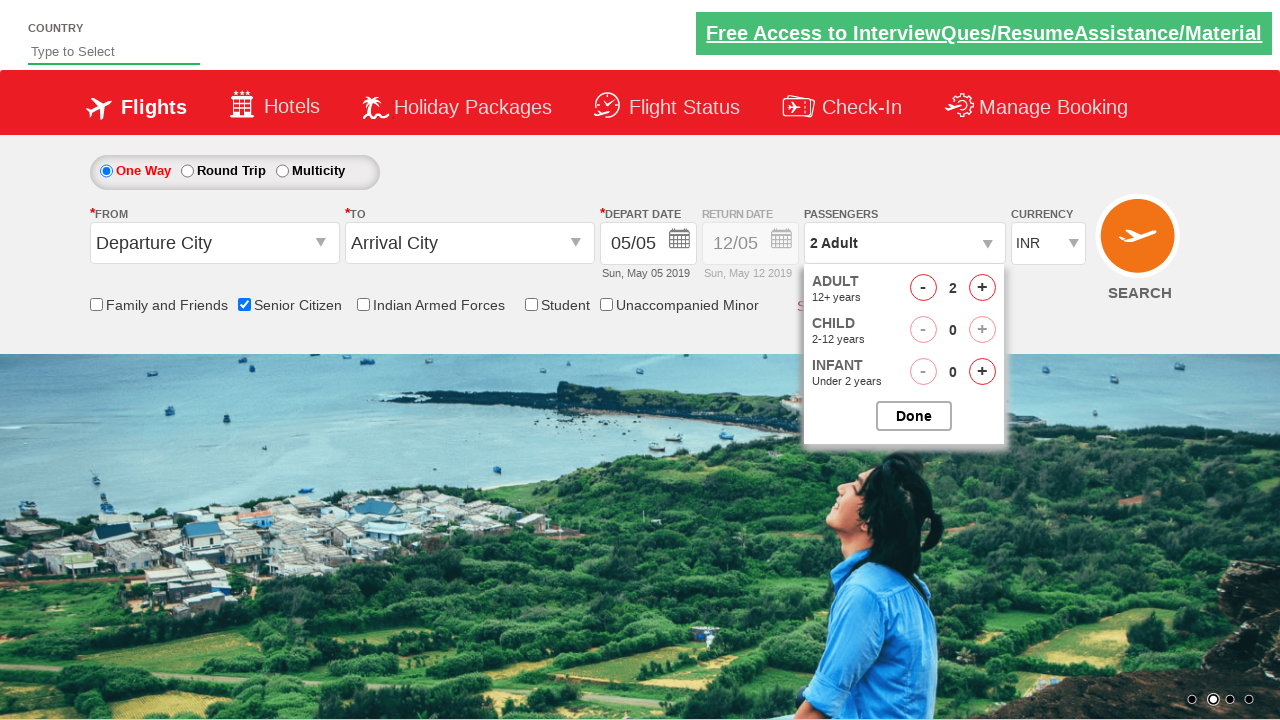

Clicked Add Adult button (iteration 2 of 4) at (982, 288) on #hrefIncAdt
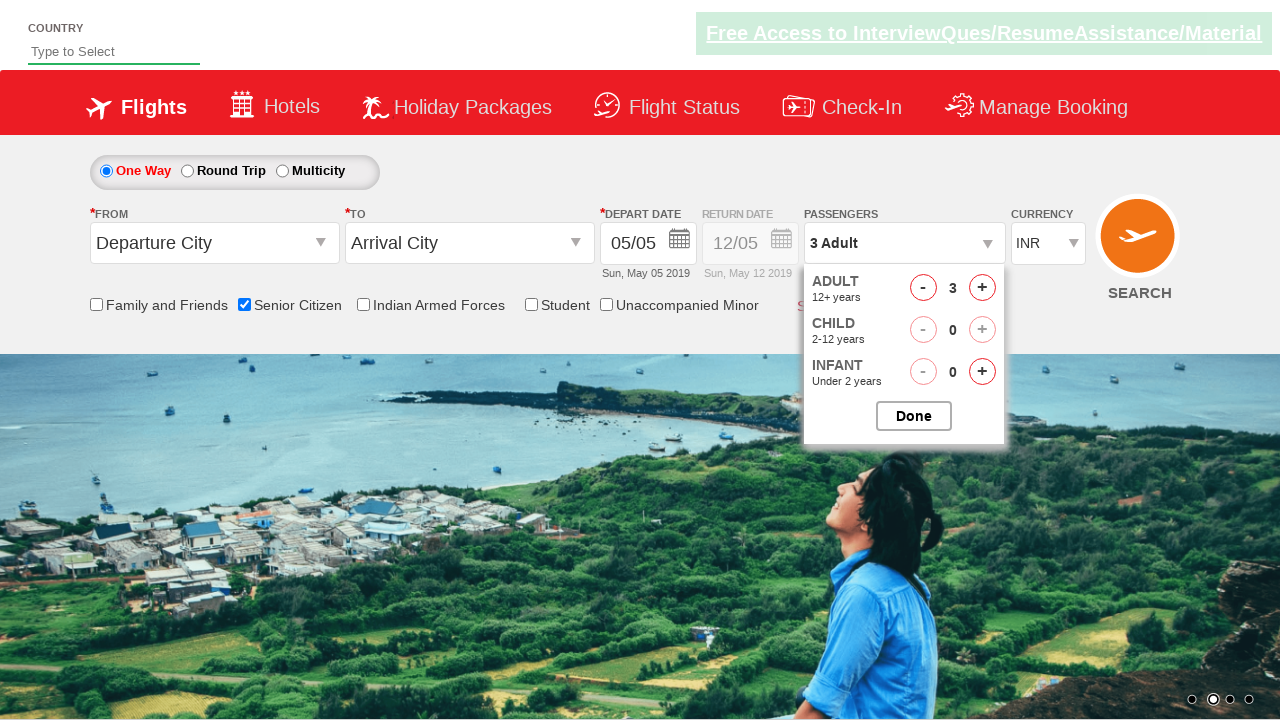

Clicked Add Adult button (iteration 3 of 4) at (982, 288) on #hrefIncAdt
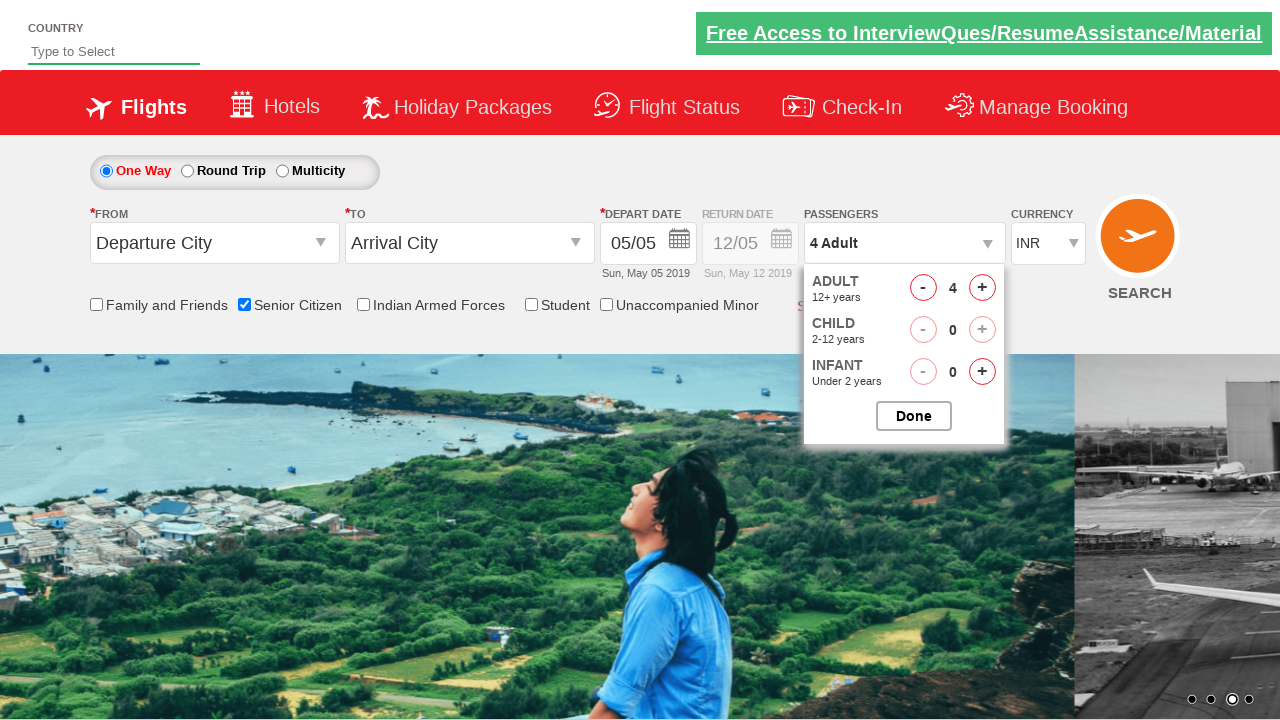

Clicked Add Adult button (iteration 4 of 4) at (982, 288) on #hrefIncAdt
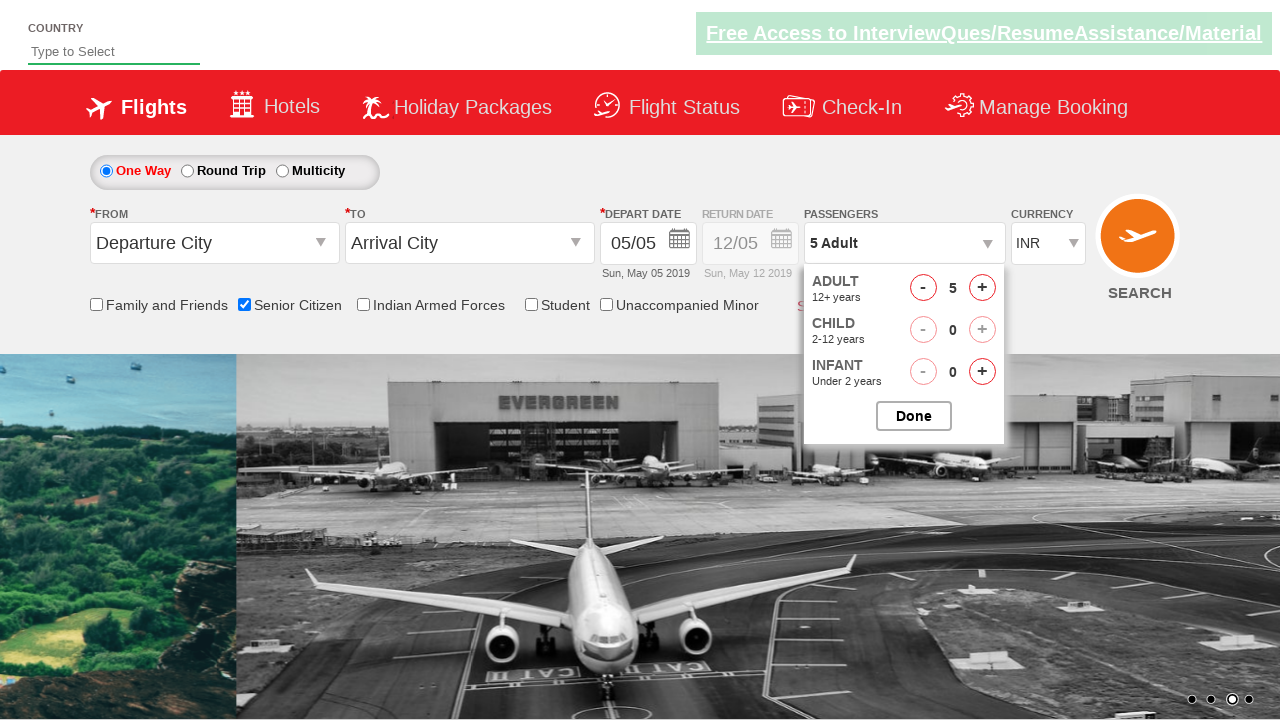

Closed passenger selection dropdown at (914, 416) on #btnclosepaxoption
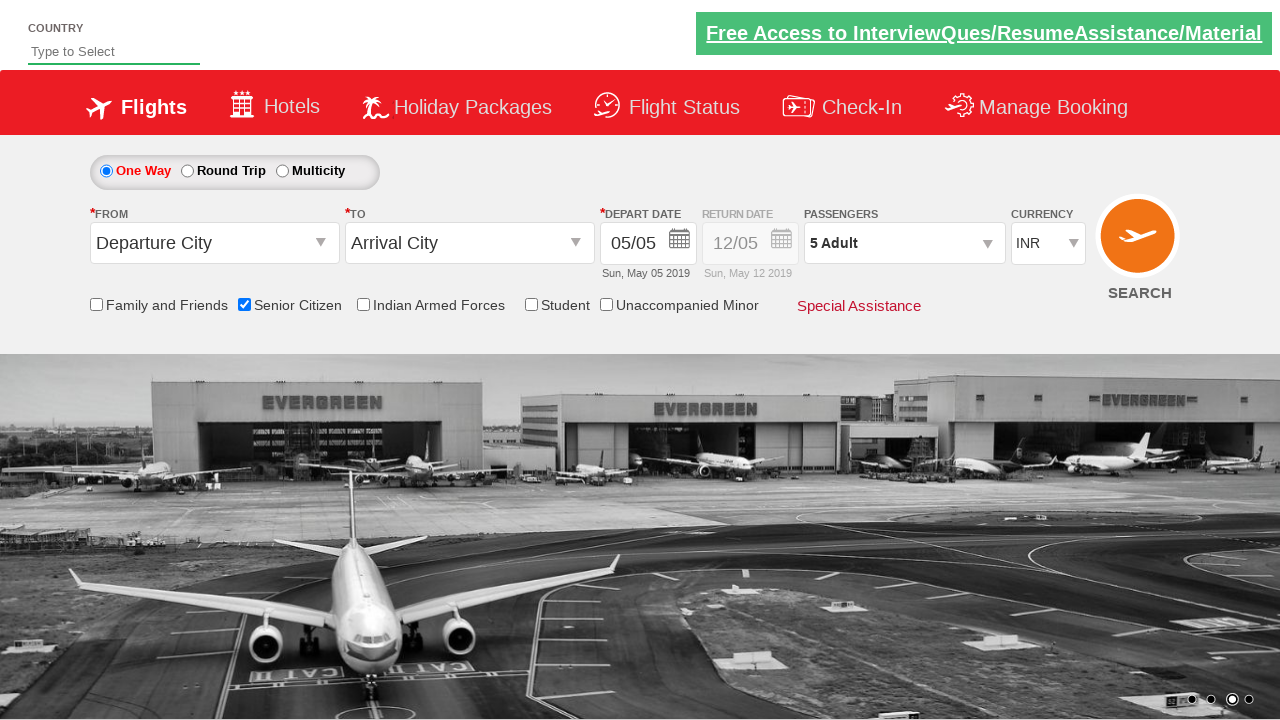

Verified passenger count shows '5 Adult'
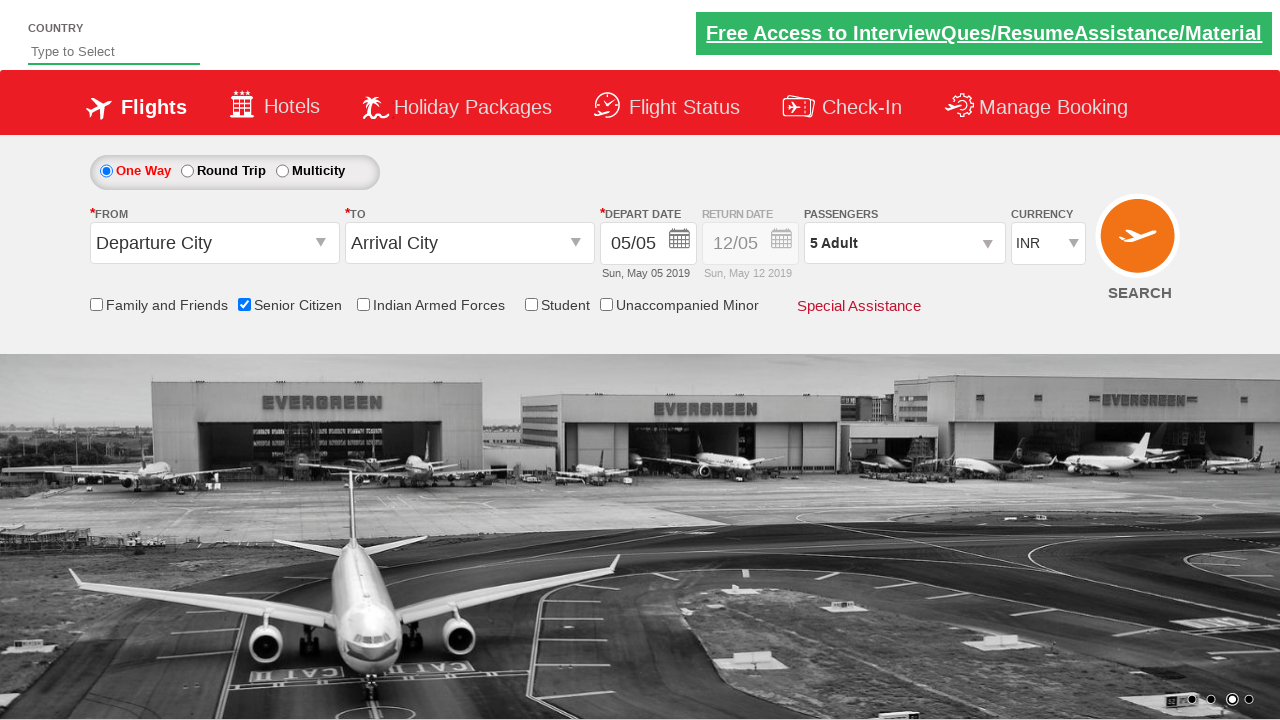

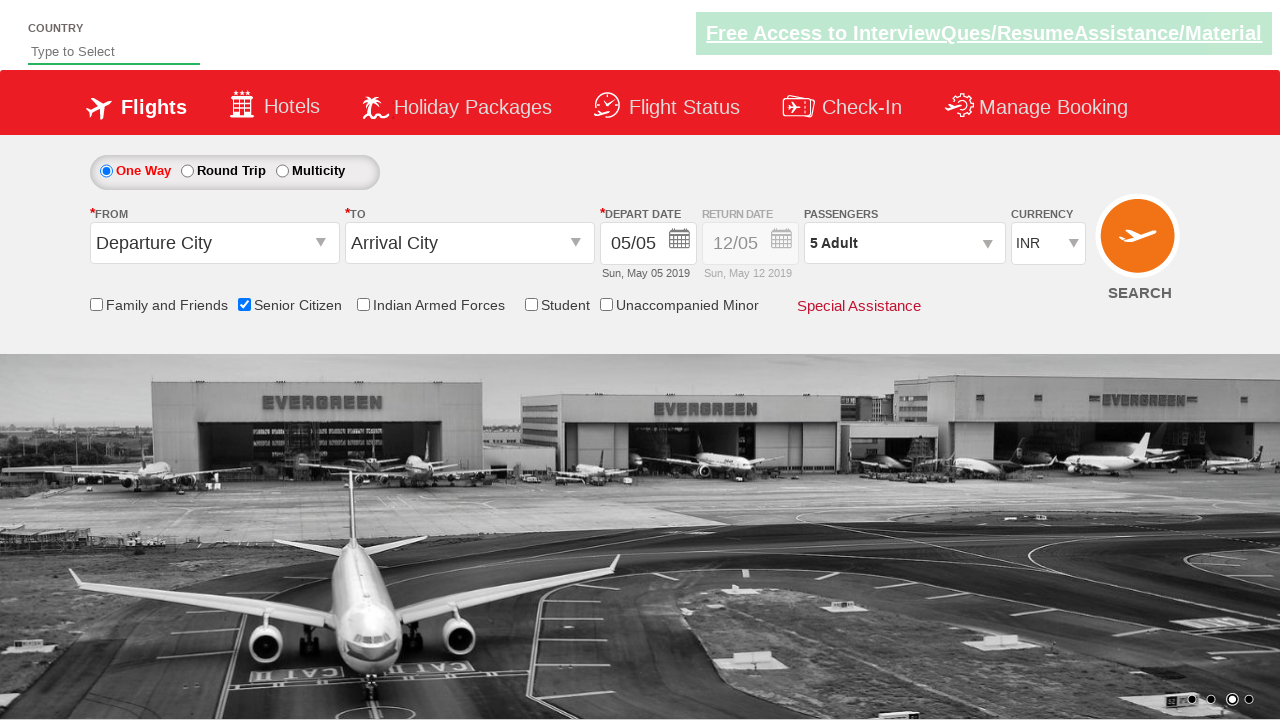